Tests autocomplete functionality by typing partial text, selecting a suggestion from the dropdown, and verifying the result

Starting URL: https://testcenter.techproeducation.com/index.php?page=autocomplete

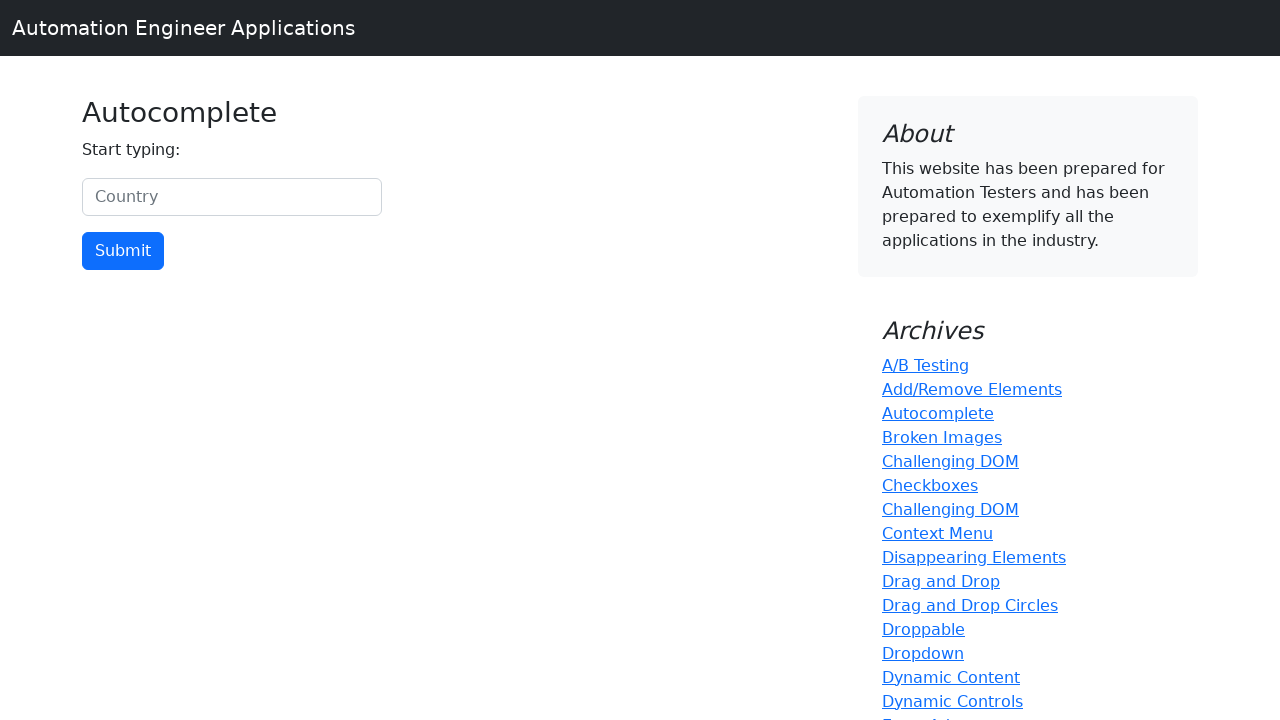

Filled autocomplete field with 'uni' on #myCountry
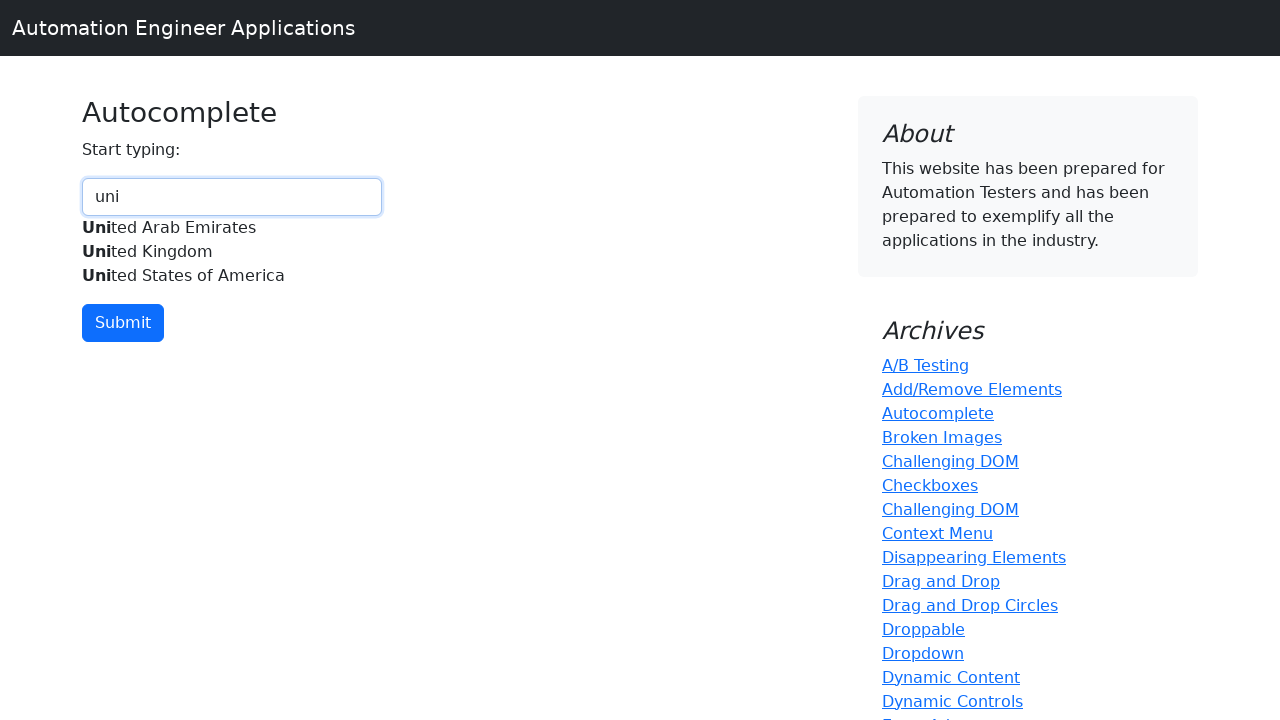

Autocomplete suggestion 'United Kingdom' appeared
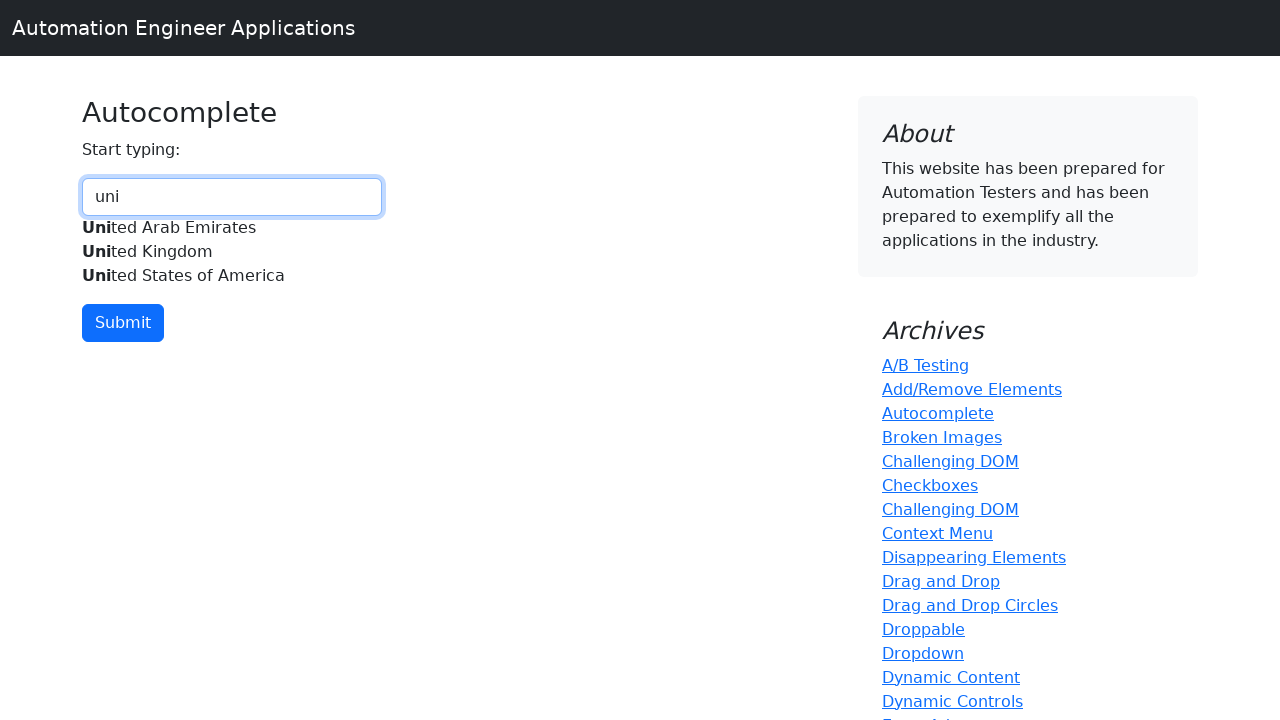

Clicked on 'United Kingdom' suggestion at (232, 252) on xpath=//div[@id='myCountryautocomplete-list']//*[.='United Kingdom']
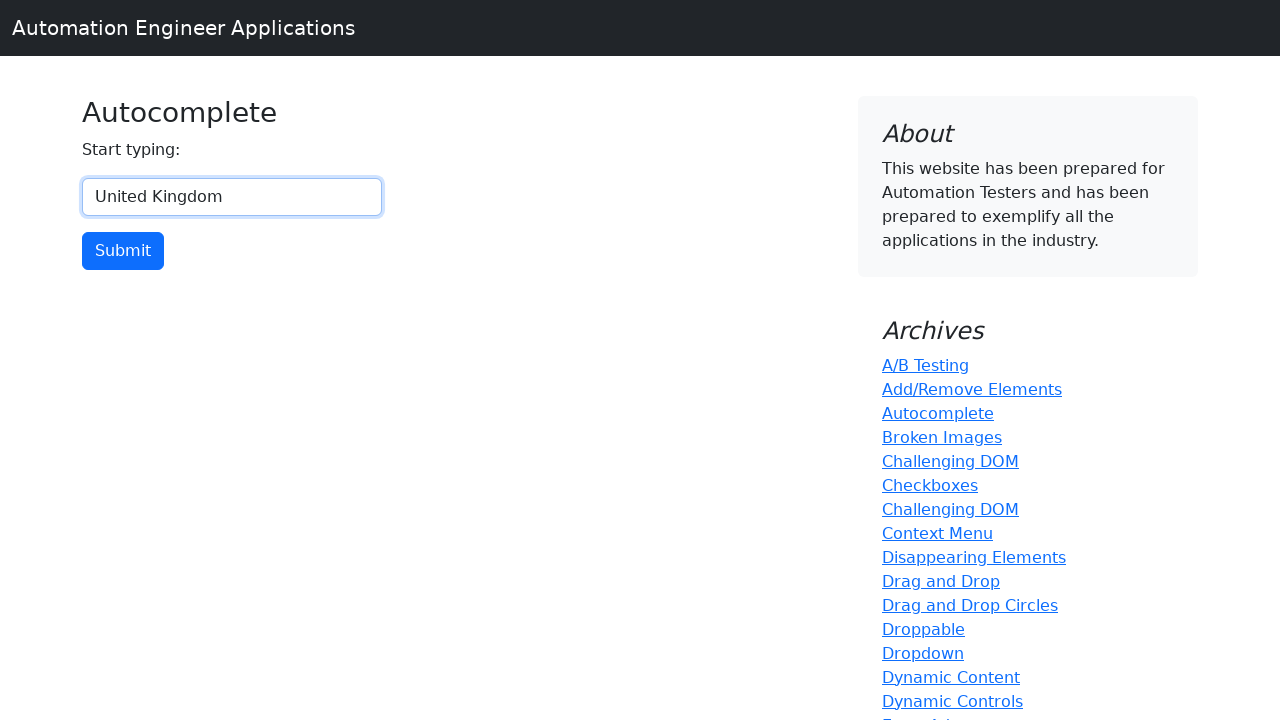

Clicked submit button at (123, 251) on xpath=//input[@type='button']
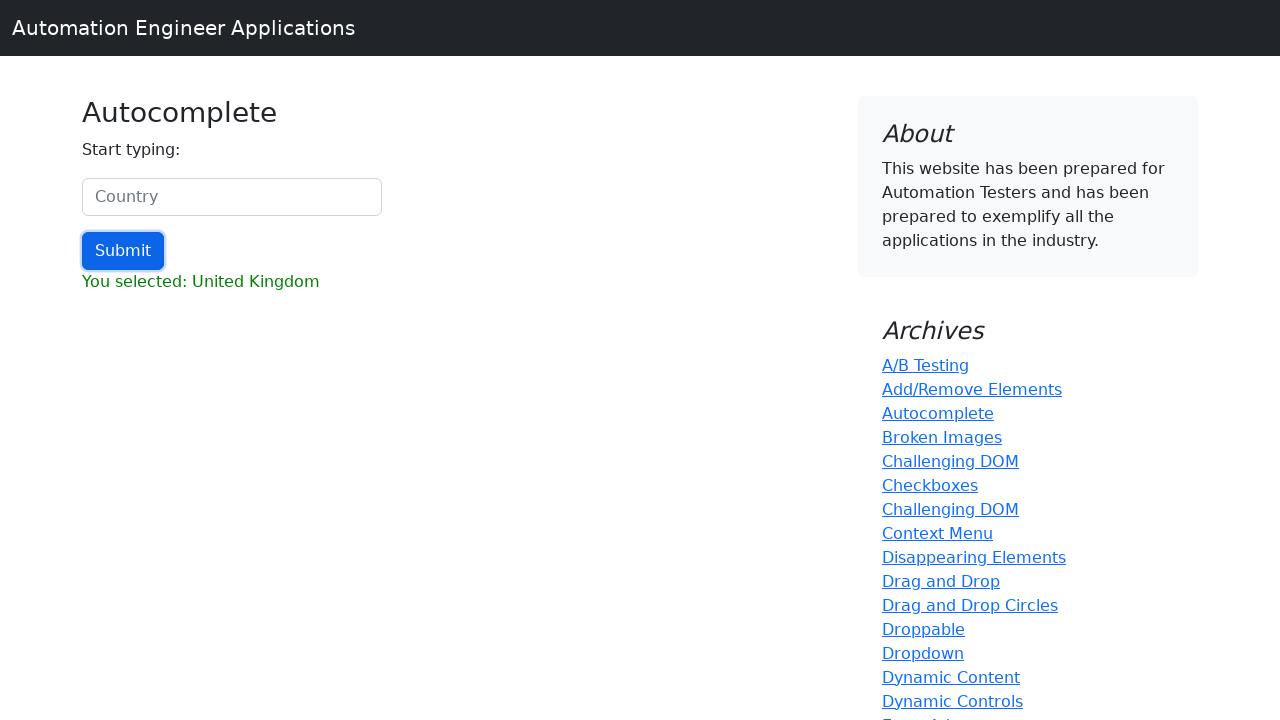

Result element loaded
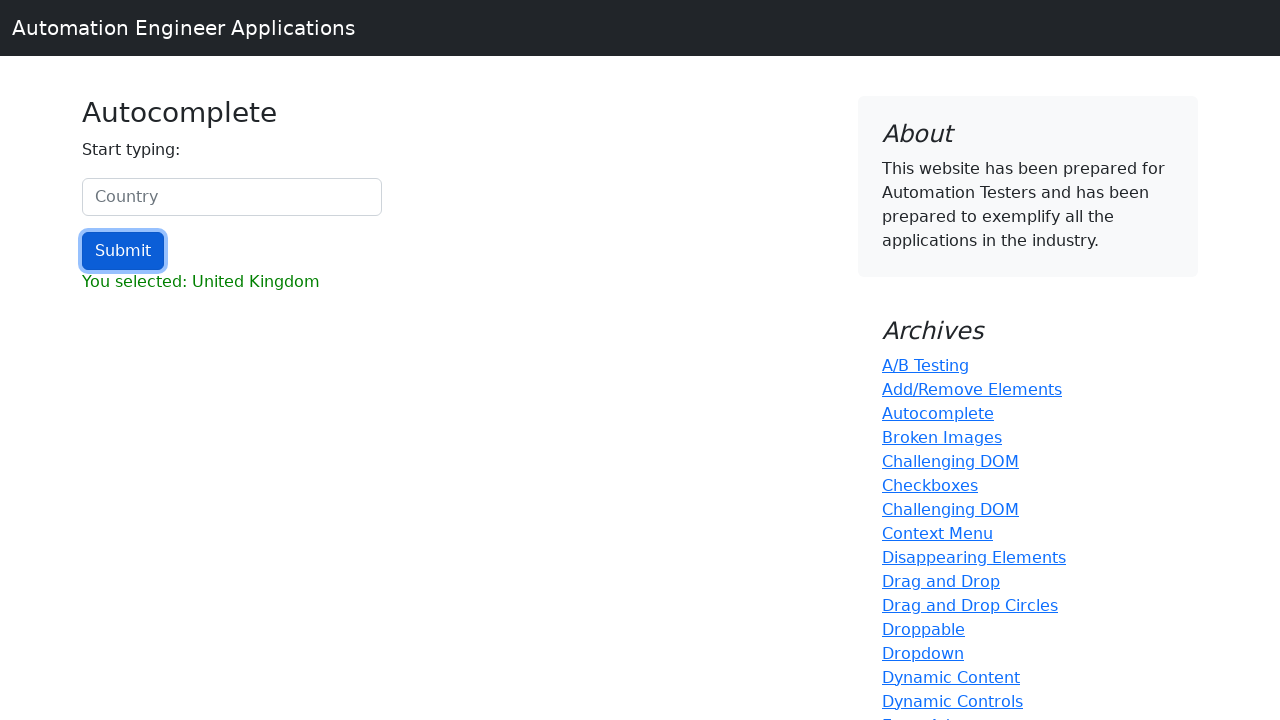

Verified 'United Kingdom' in result
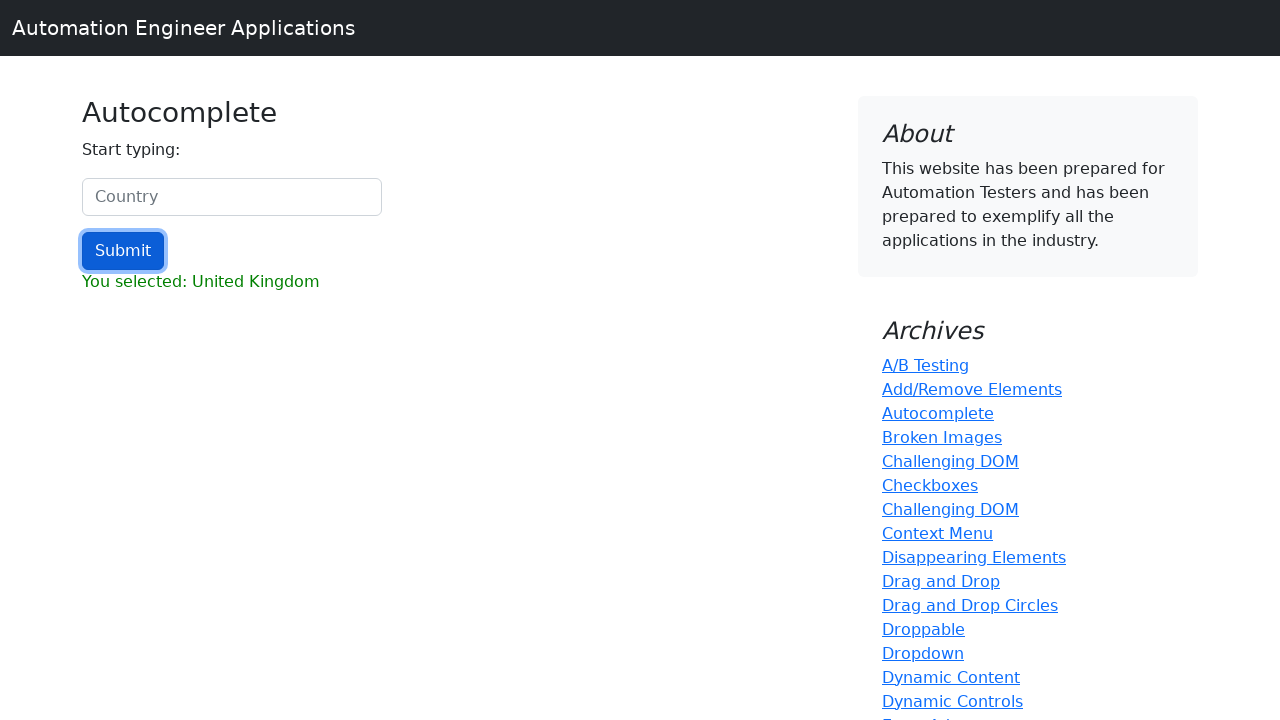

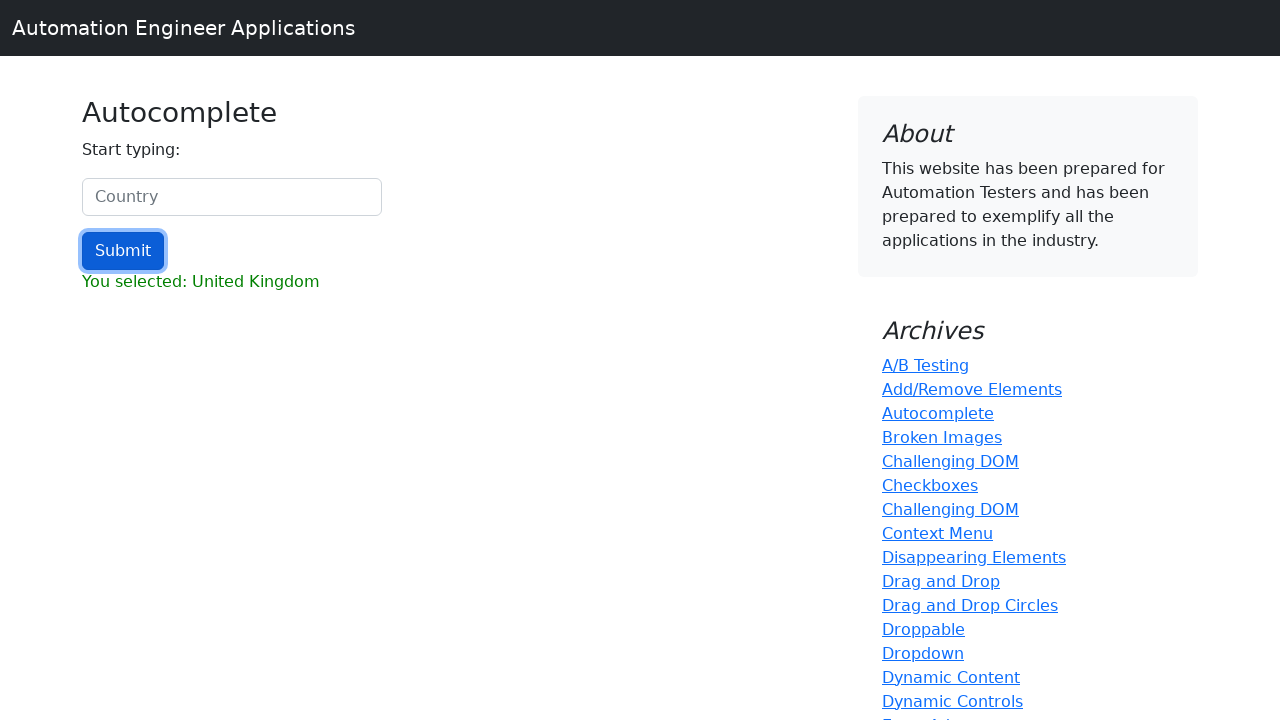